Tests drag-and-drop functionality by switching into an iframe, locating a draggable element and a drop target, then performing a drag-and-drop action.

Starting URL: http://jqueryui.com/droppable/

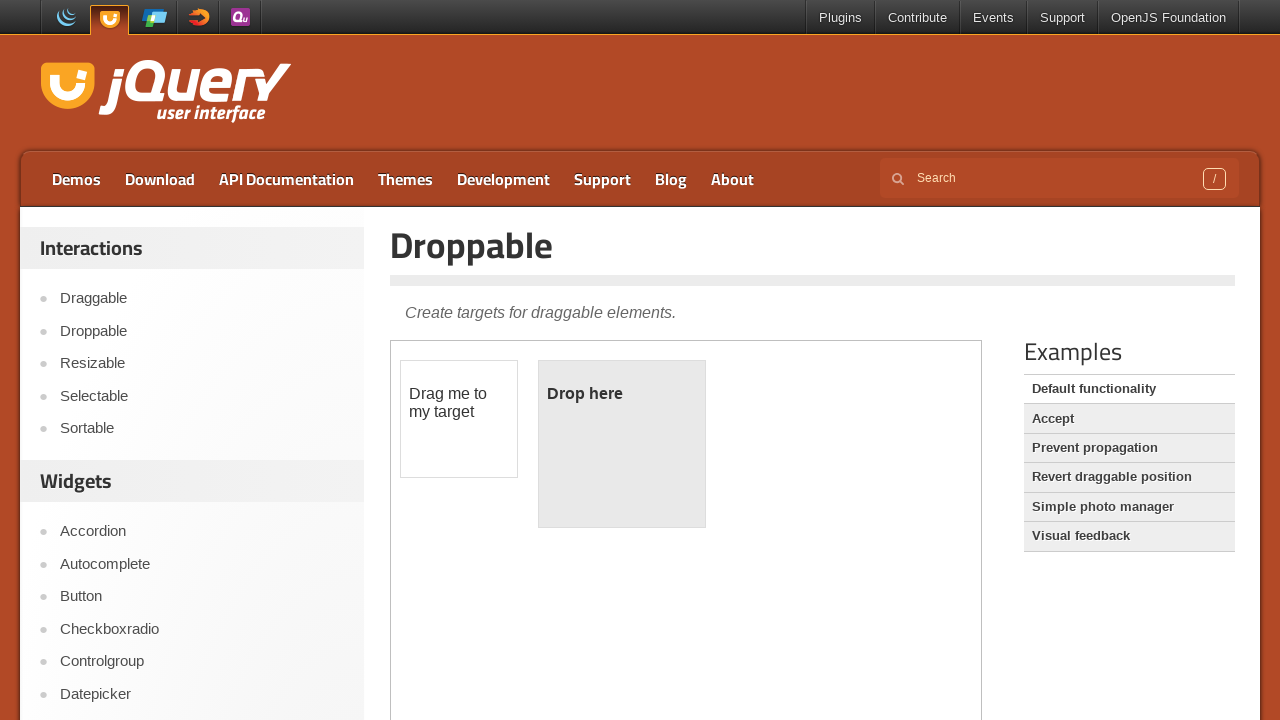

Located the demo frame containing draggable elements
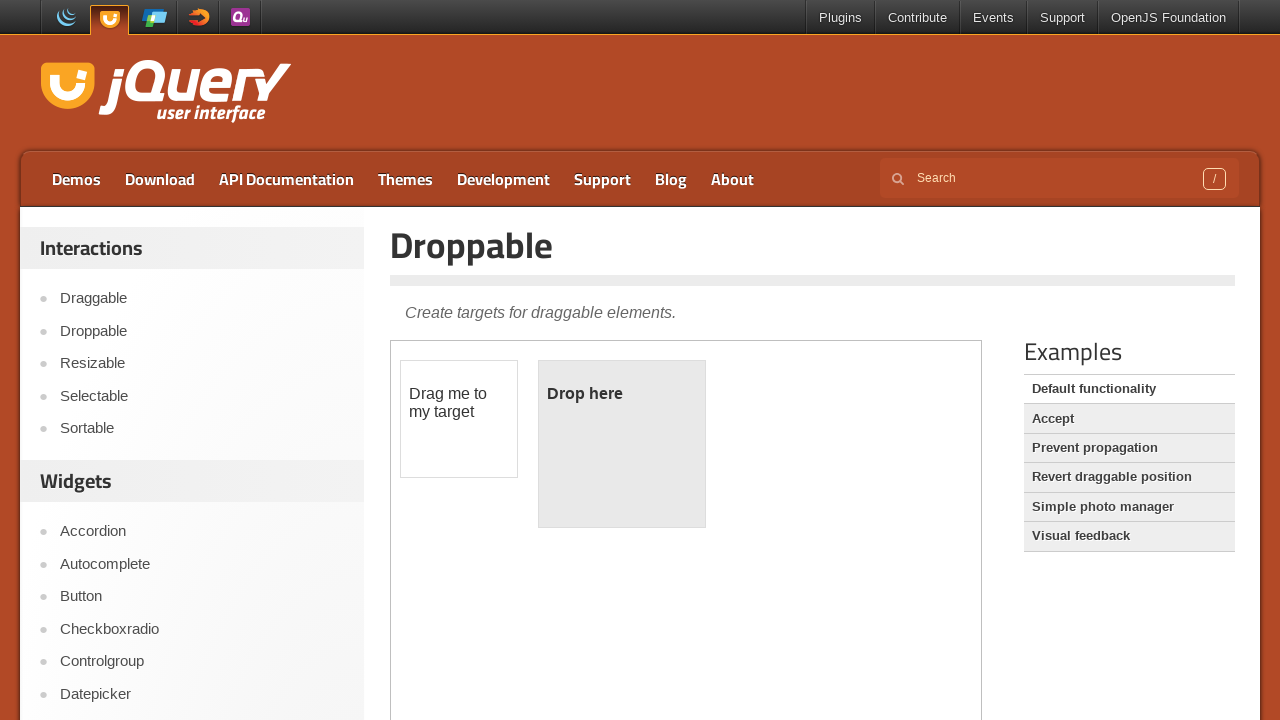

Located the draggable source element with id 'draggable'
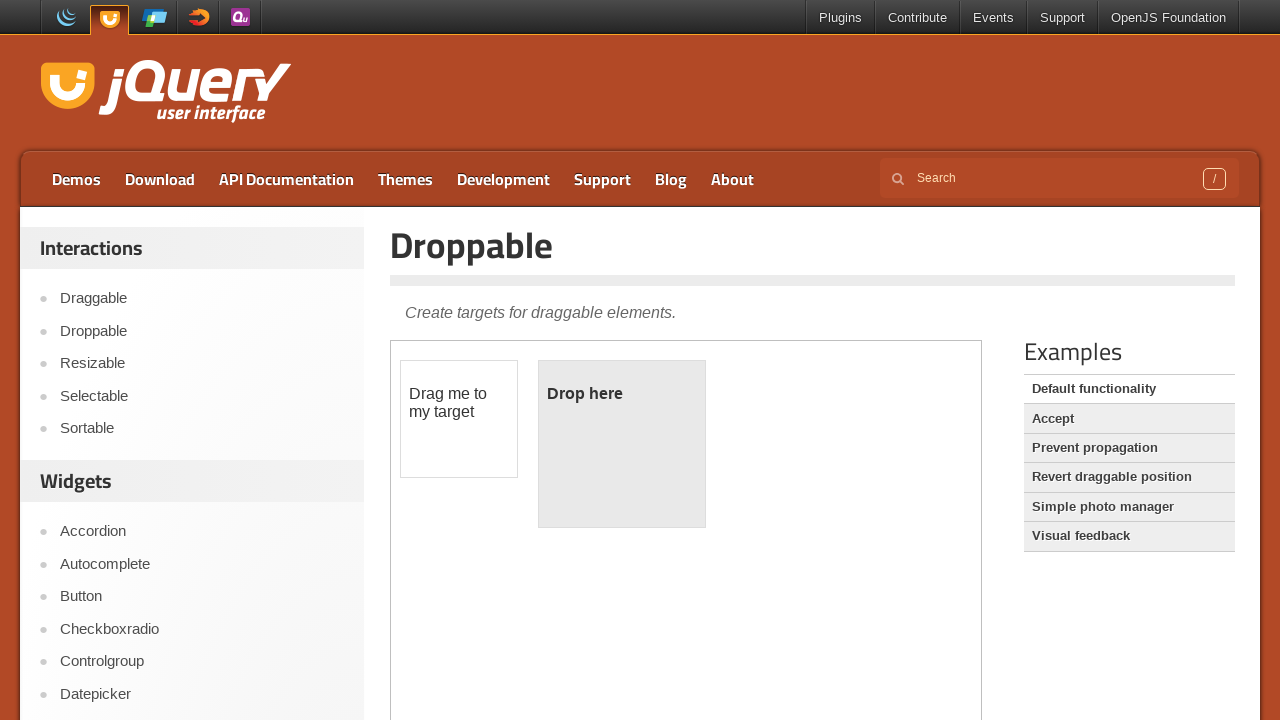

Located the droppable destination element with id 'droppable'
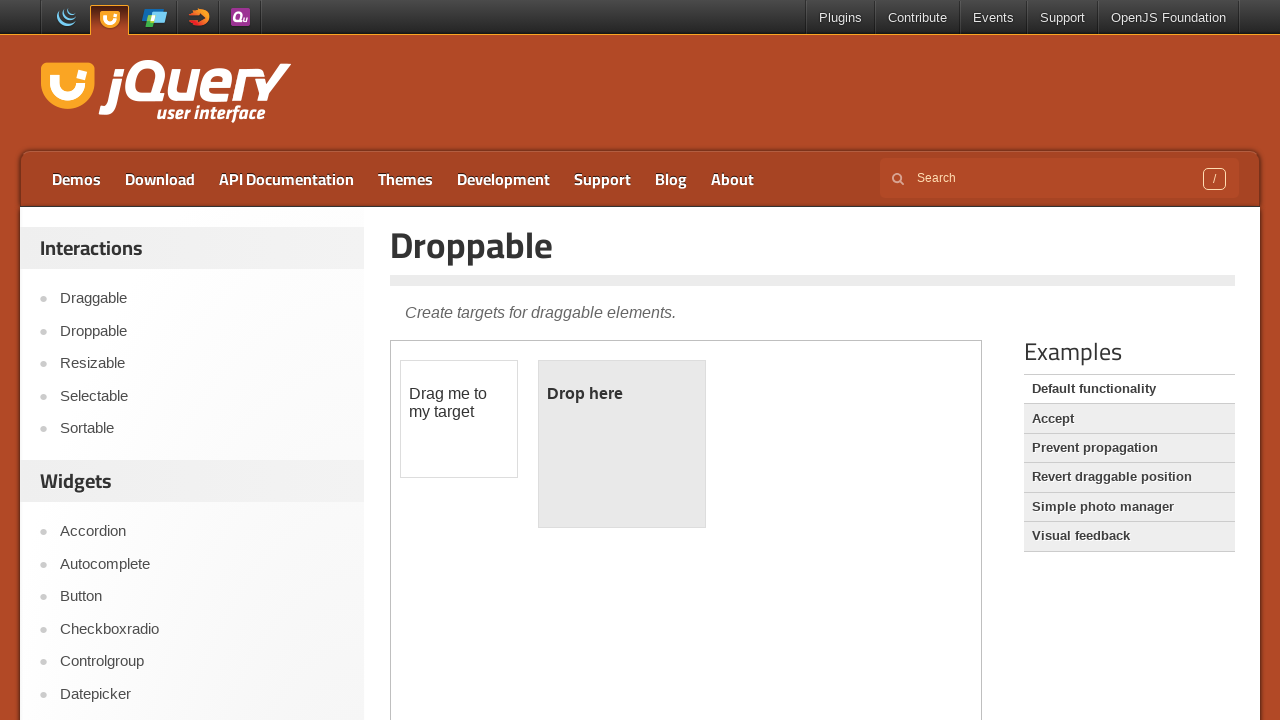

Performed drag-and-drop action from draggable to droppable element at (622, 444)
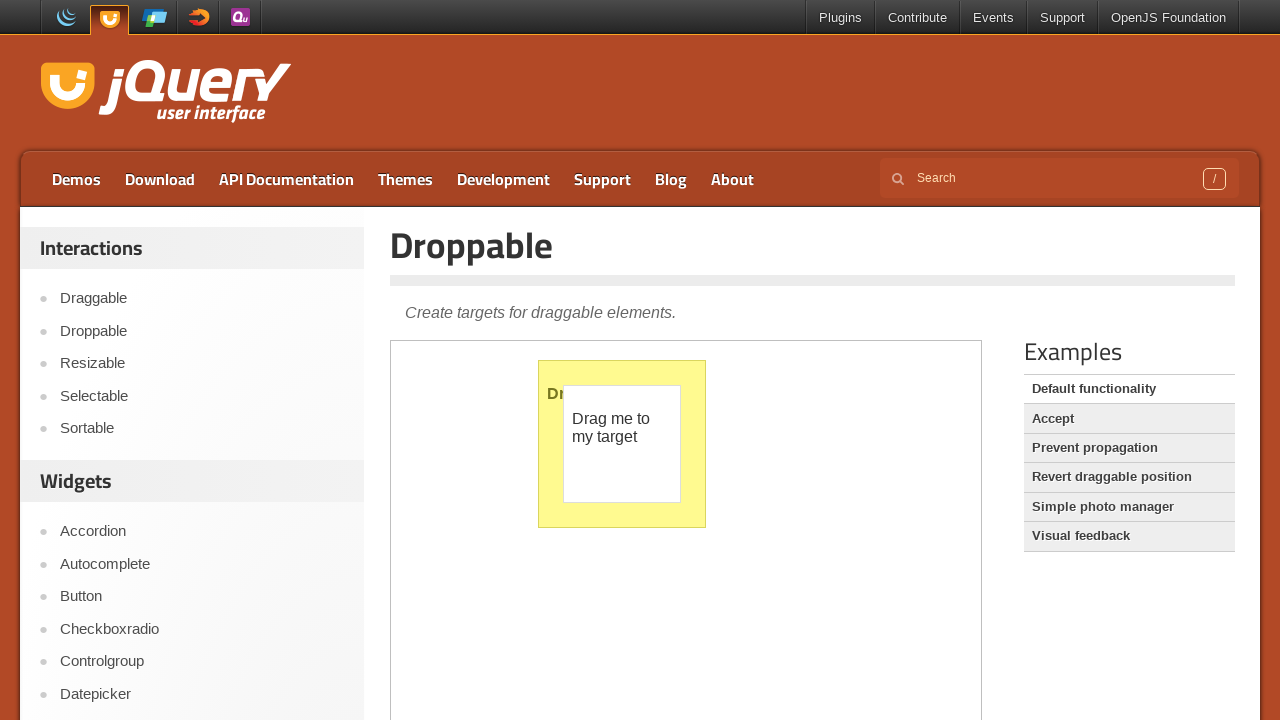

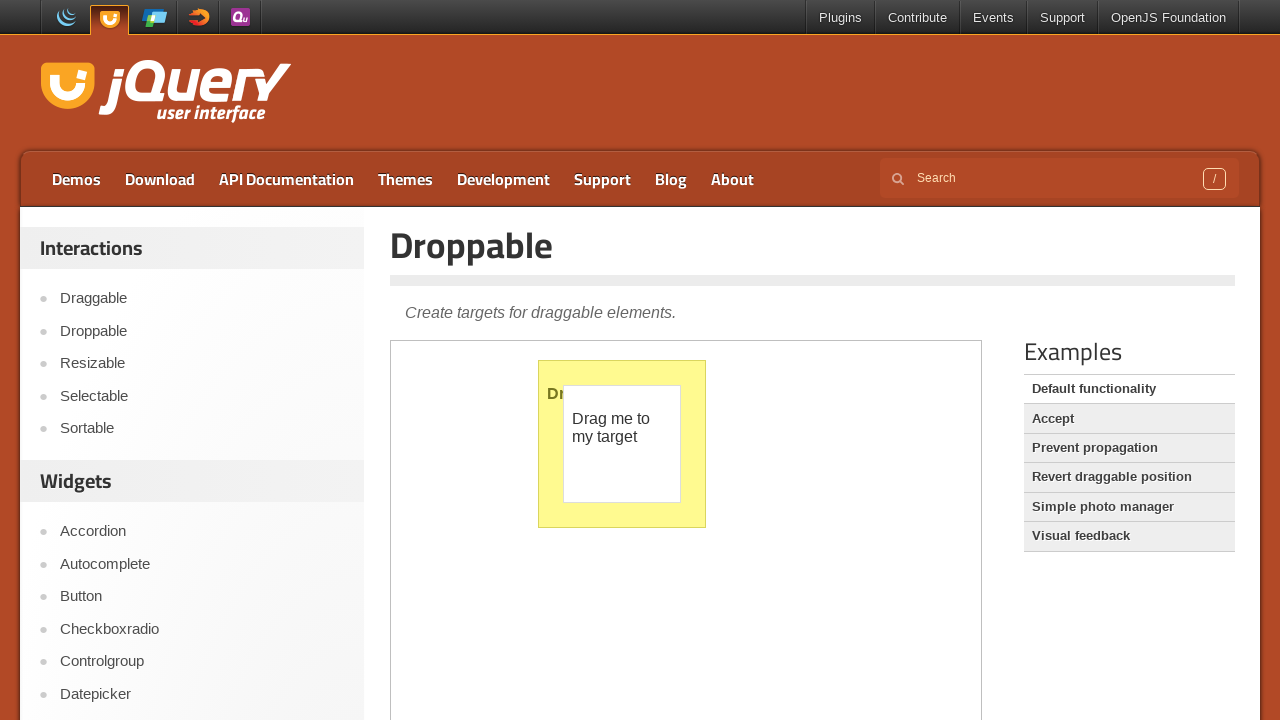